Tests hovering over a submit button element on the automation practice website

Starting URL: http://practice.automationtesting.in/

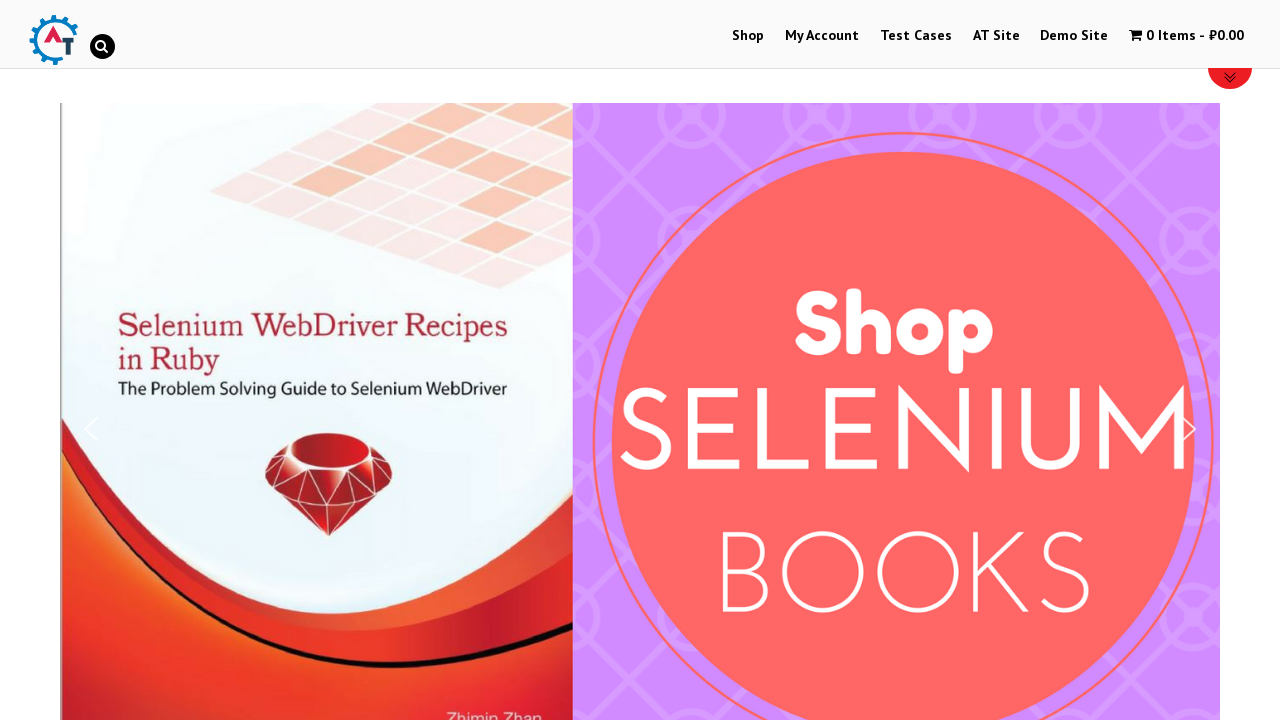

Located submit button element on automation practice website
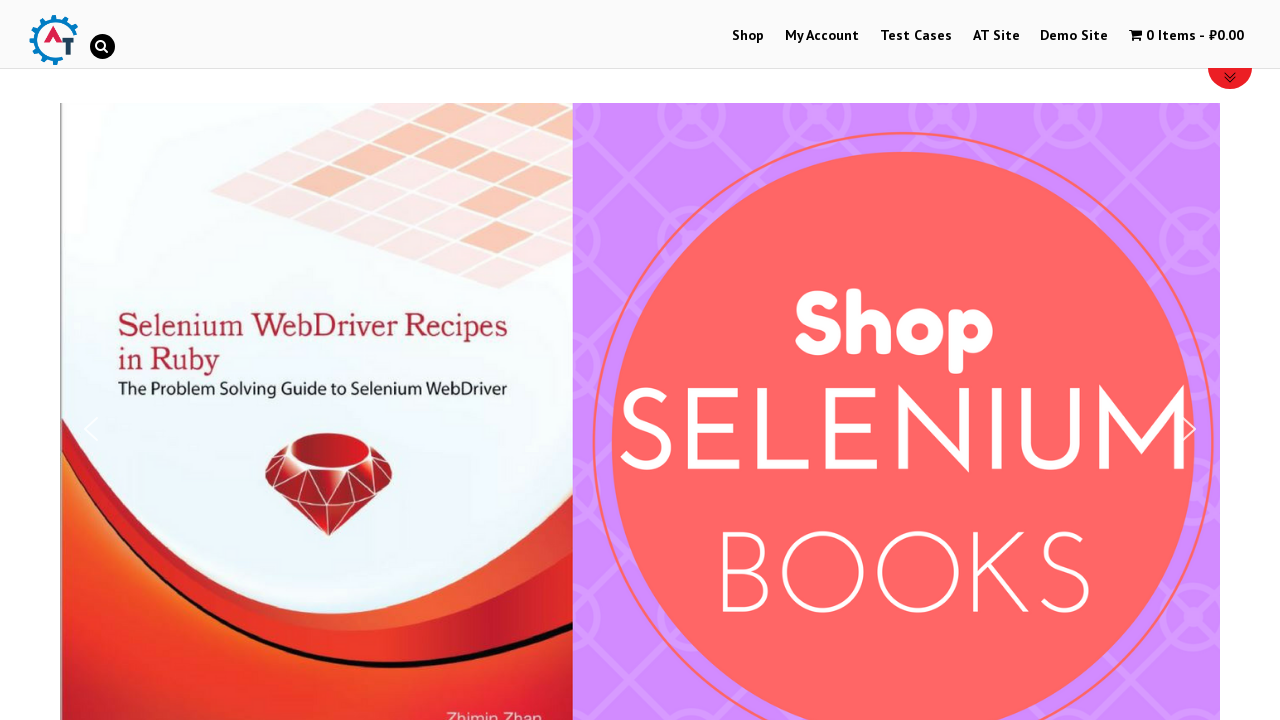

Hovered over submit button to check icon appearance at (1089, 525) on [type="submit"] >> nth=0
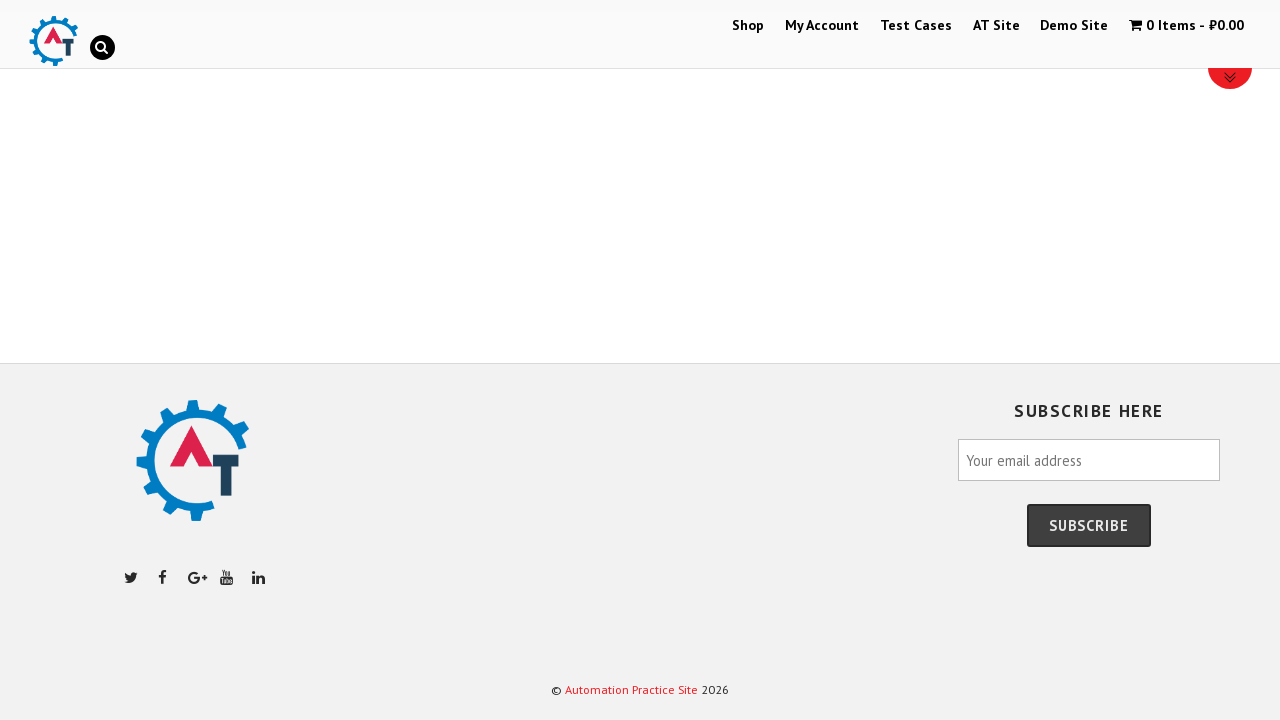

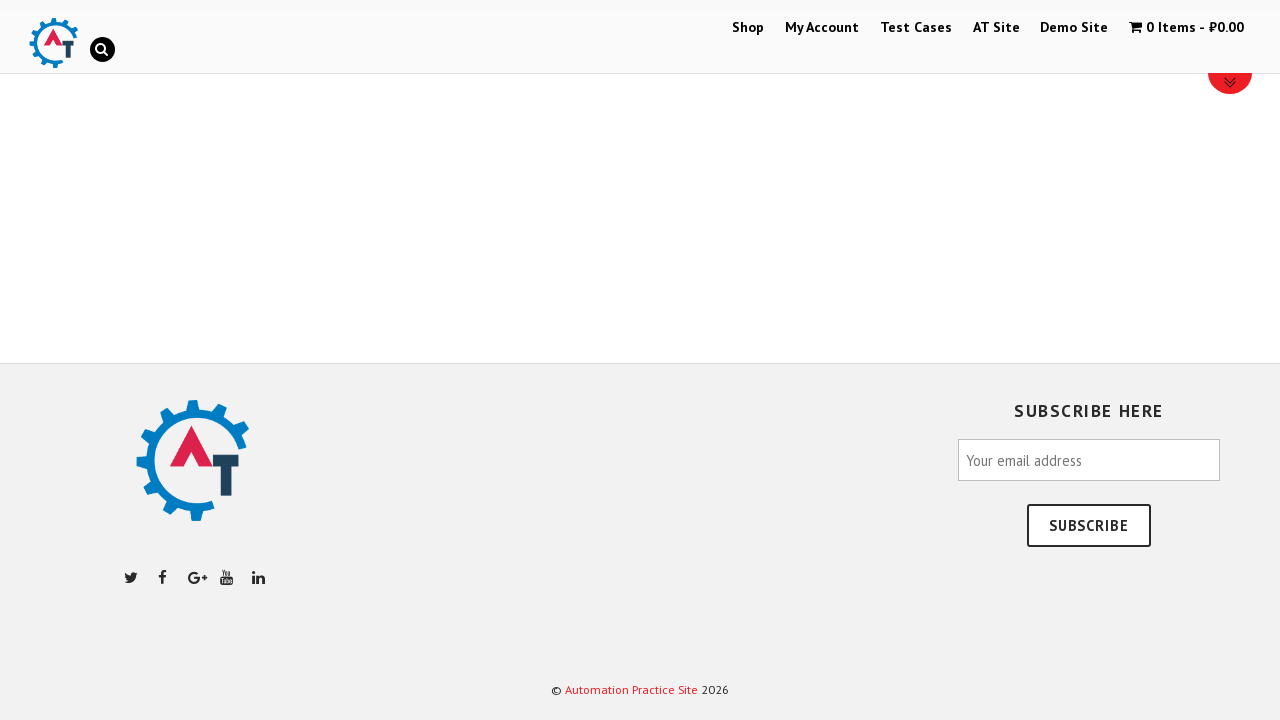